Tests JavaScript prompt alert handling by clicking a button that triggers a prompt, entering text into the prompt, and accepting it

Starting URL: https://demoqa.com/alerts

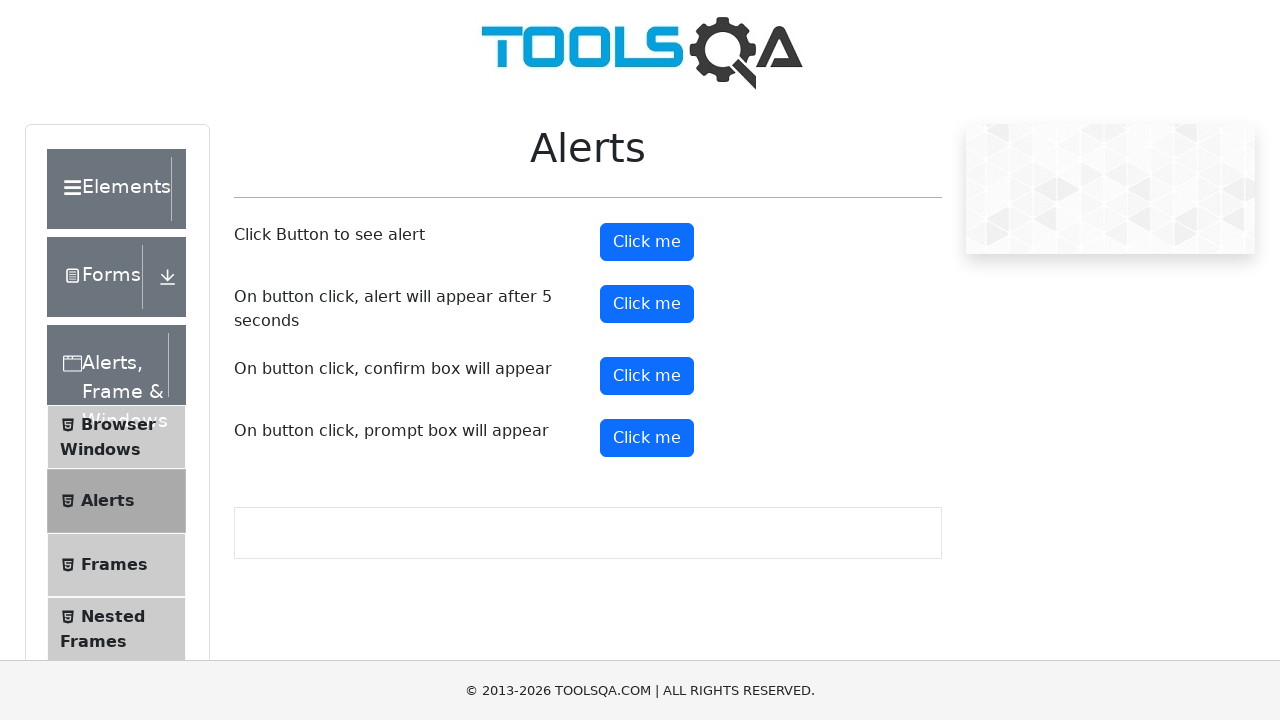

Set up dialog handler to accept prompt with text 'John Doe'
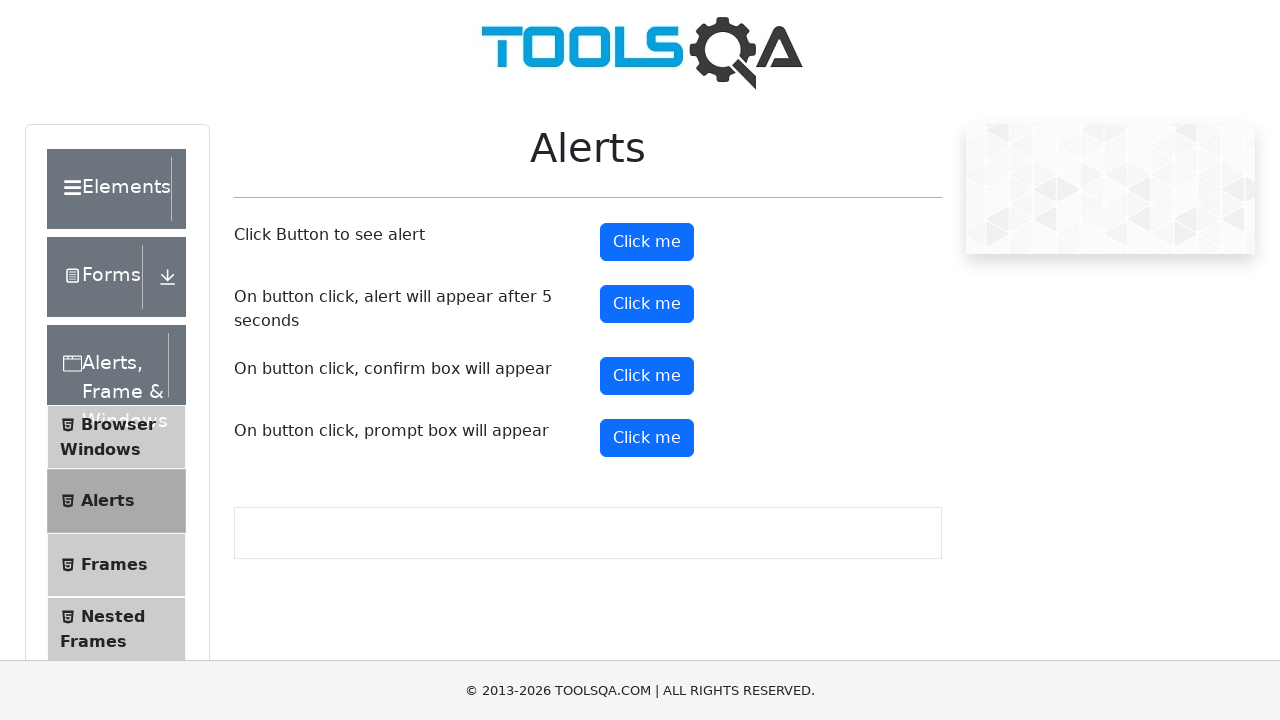

Clicked prompt button to trigger alert at (647, 438) on #promtButton
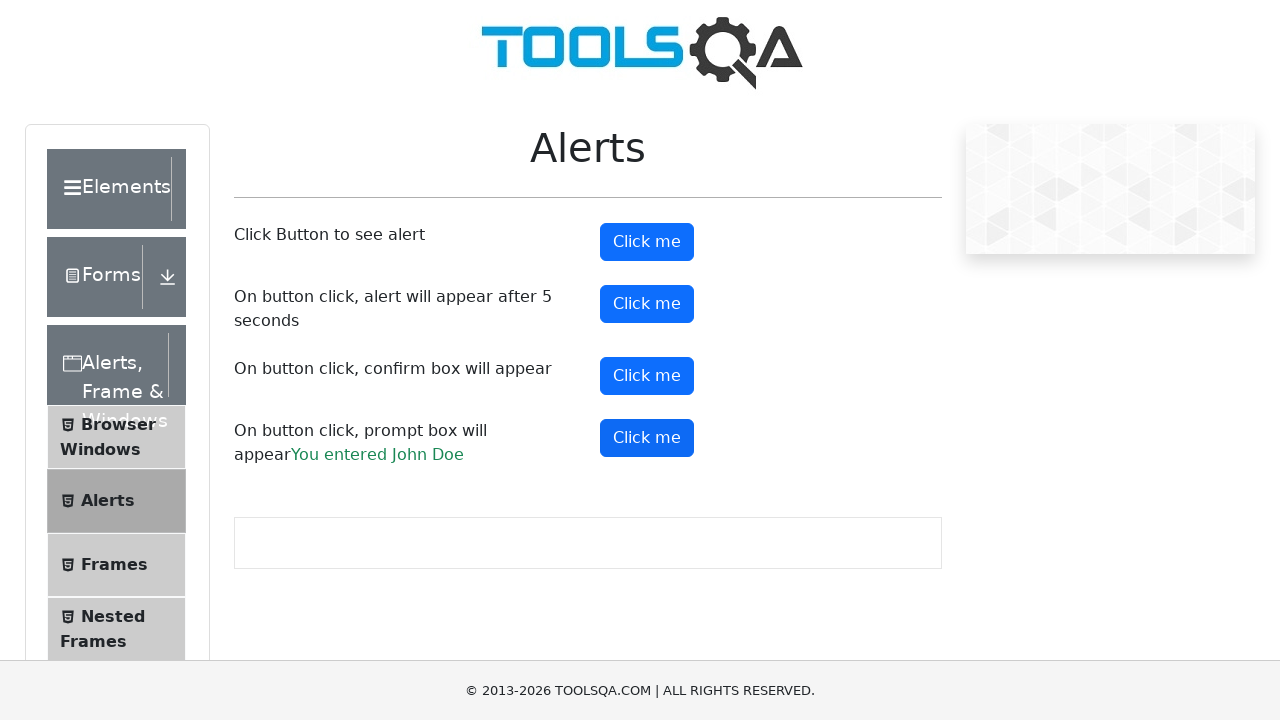

Prompt result text appeared, confirming prompt was accepted
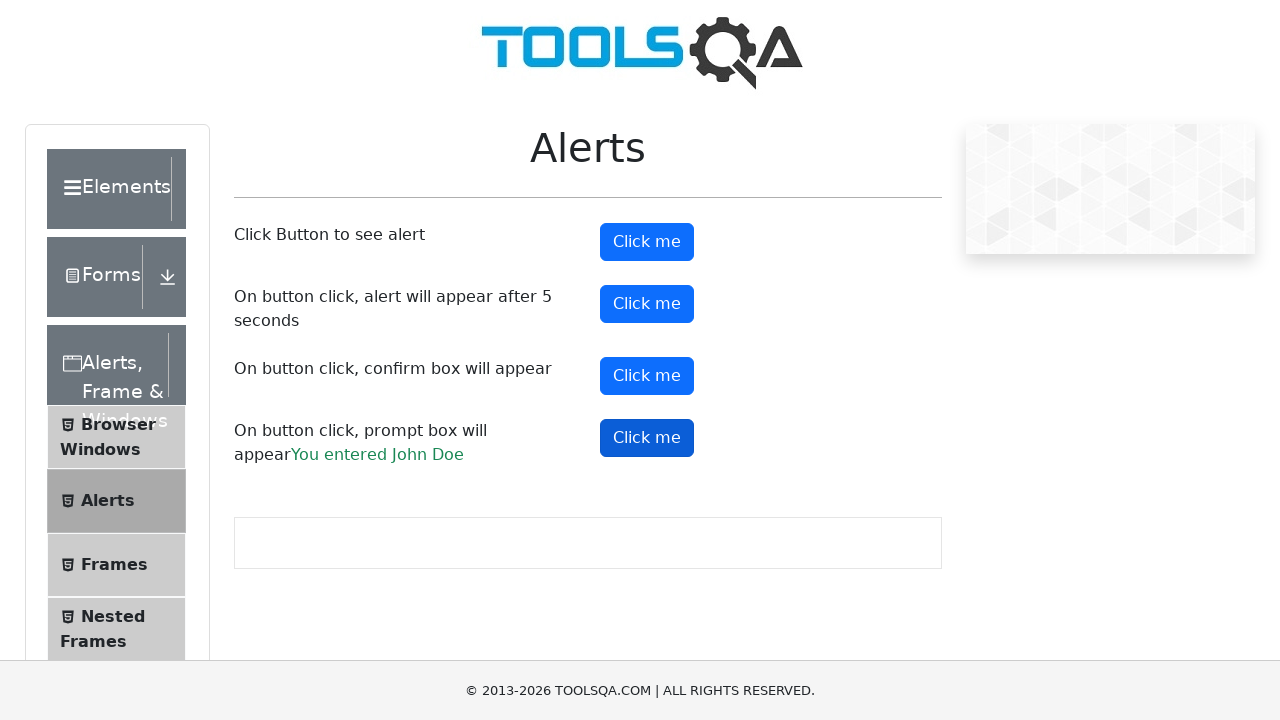

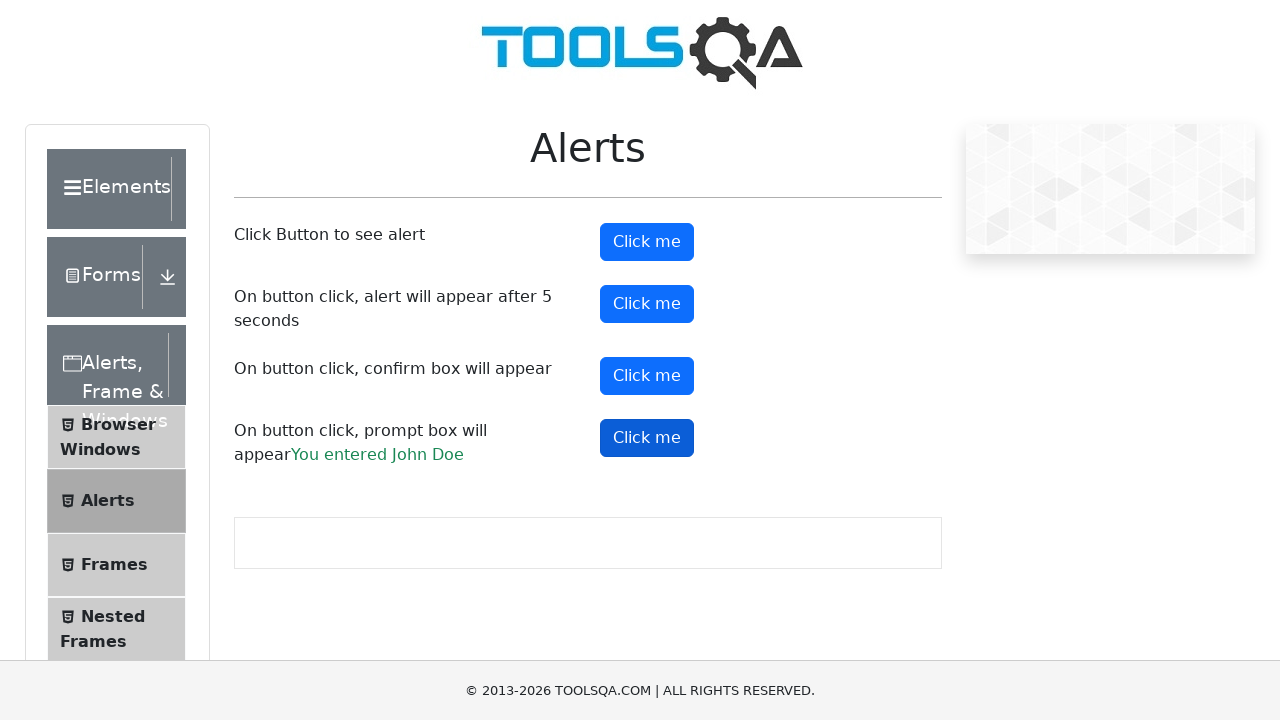